Tests checkbox interactions by checking the first checkbox if unchecked and unchecking the second checkbox if checked

Starting URL: https://the-internet.herokuapp.com/checkboxes

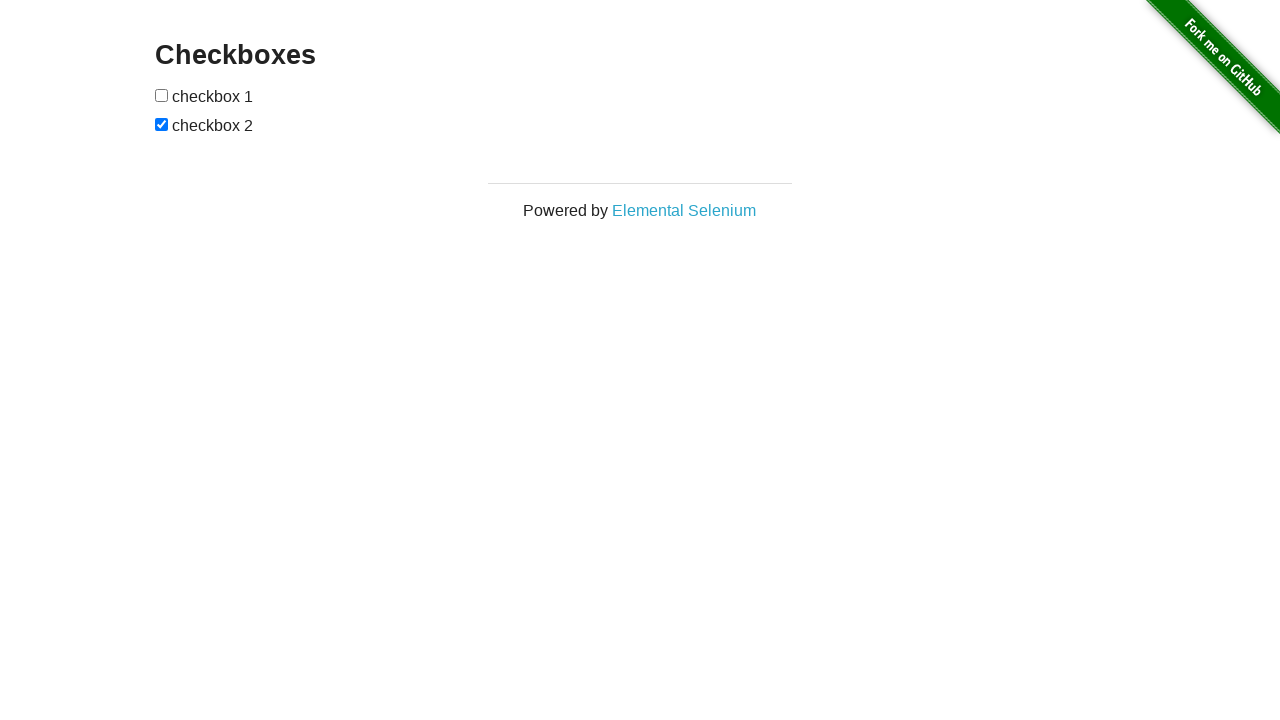

Located all checkboxes on the page
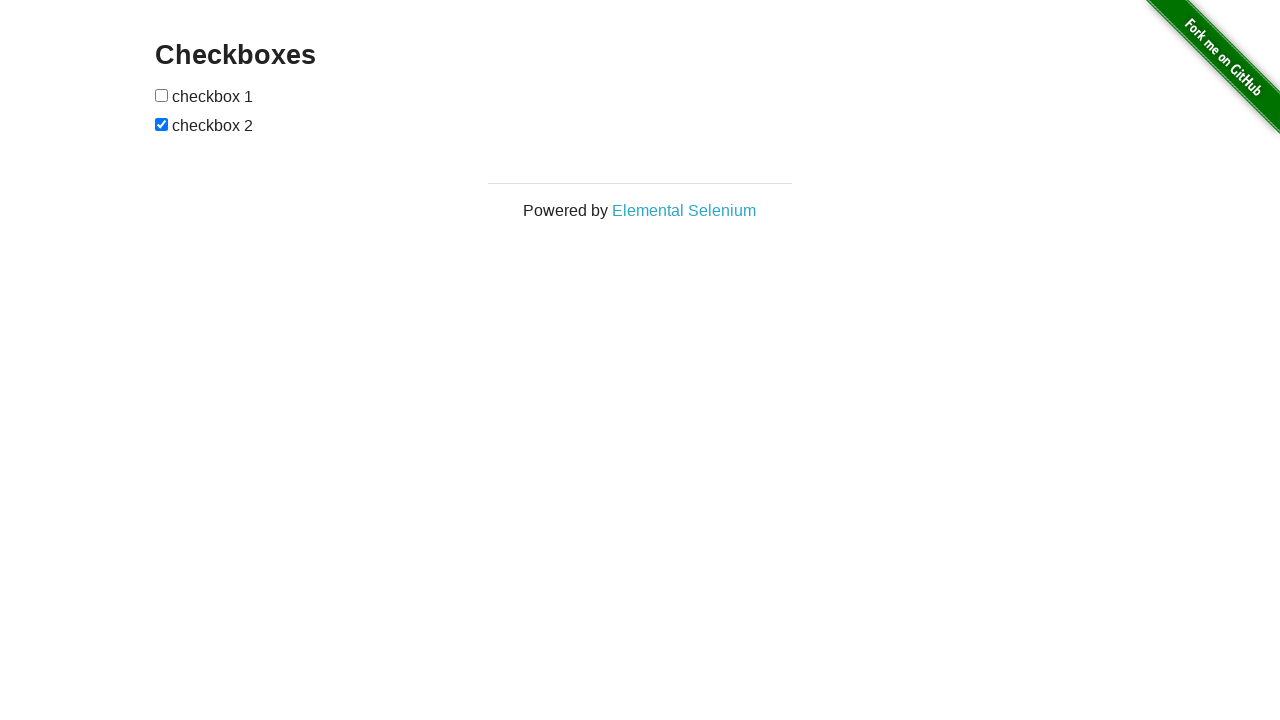

Checked first checkbox status - it was unchecked
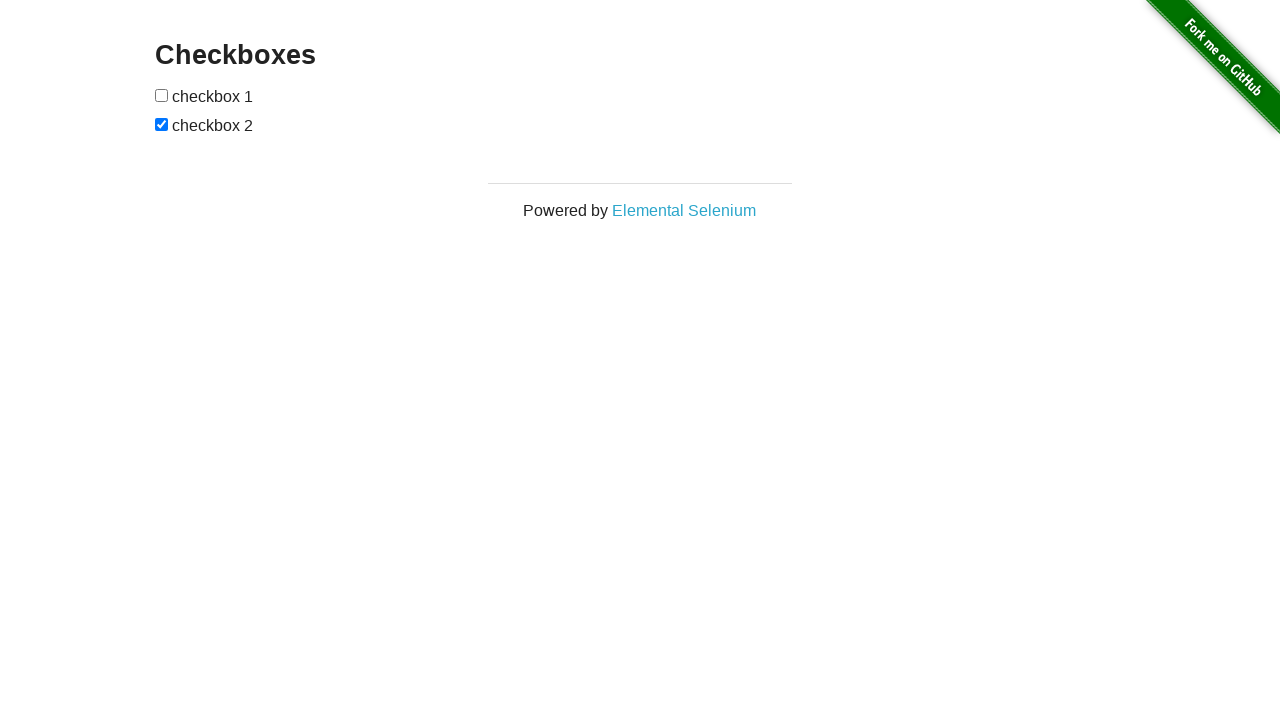

Clicked first checkbox to check it at (162, 95) on input[type='checkbox'] >> nth=0
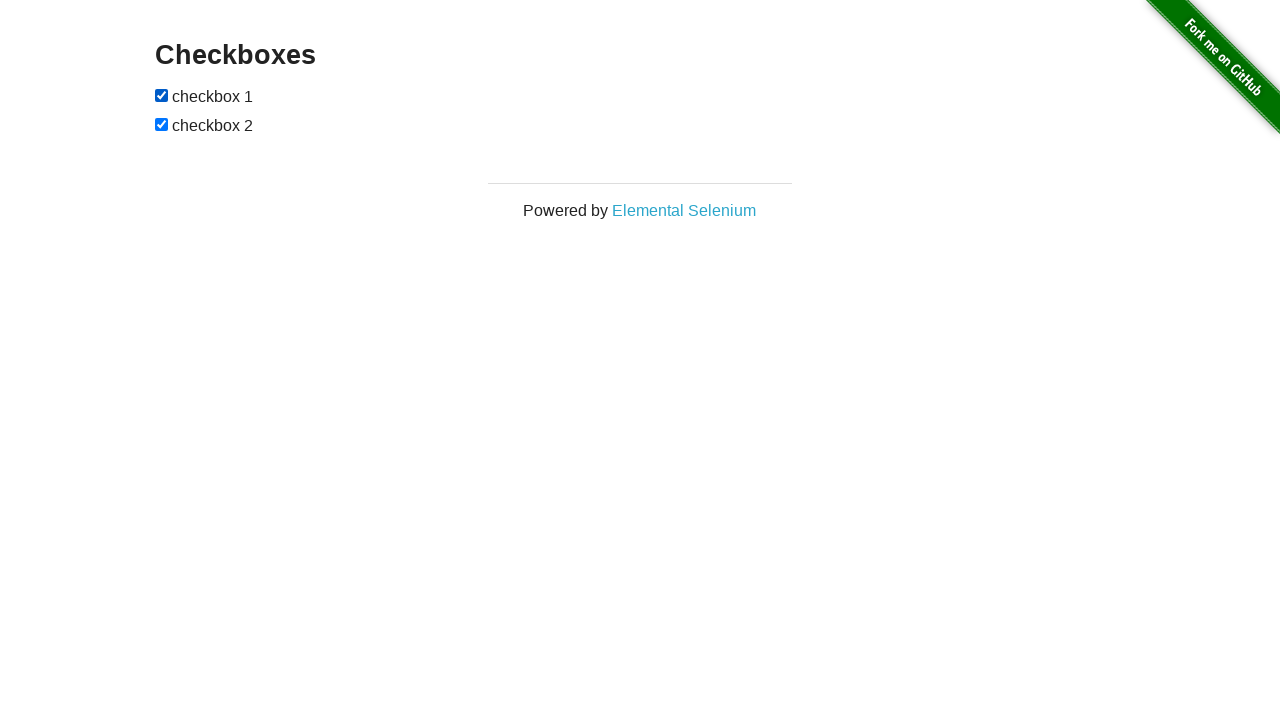

Checked second checkbox status - it was checked
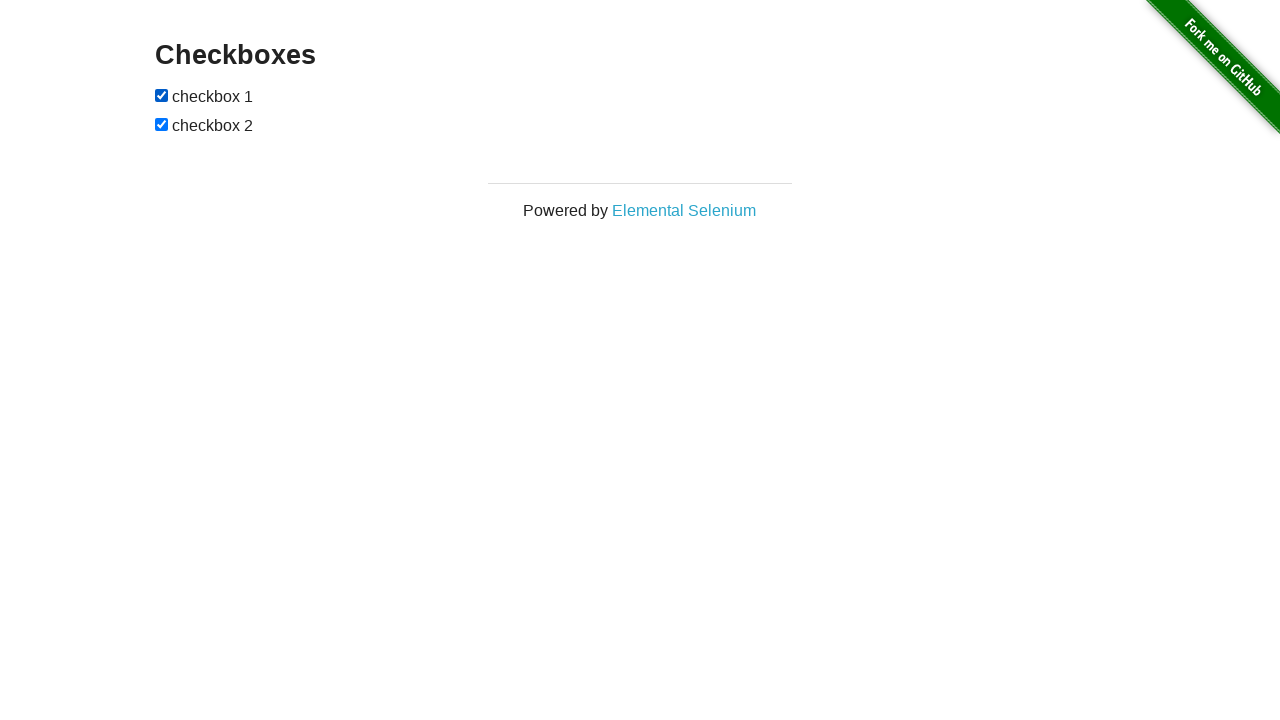

Clicked second checkbox to uncheck it at (162, 124) on input[type='checkbox'] >> nth=1
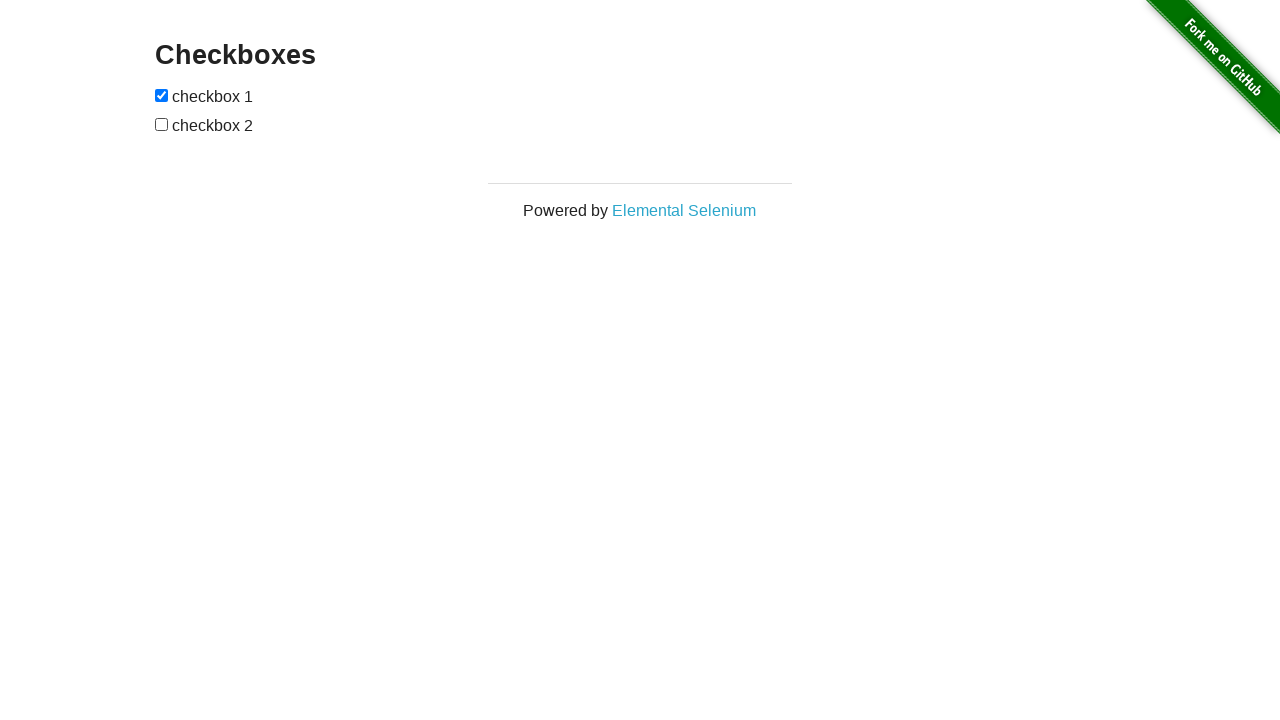

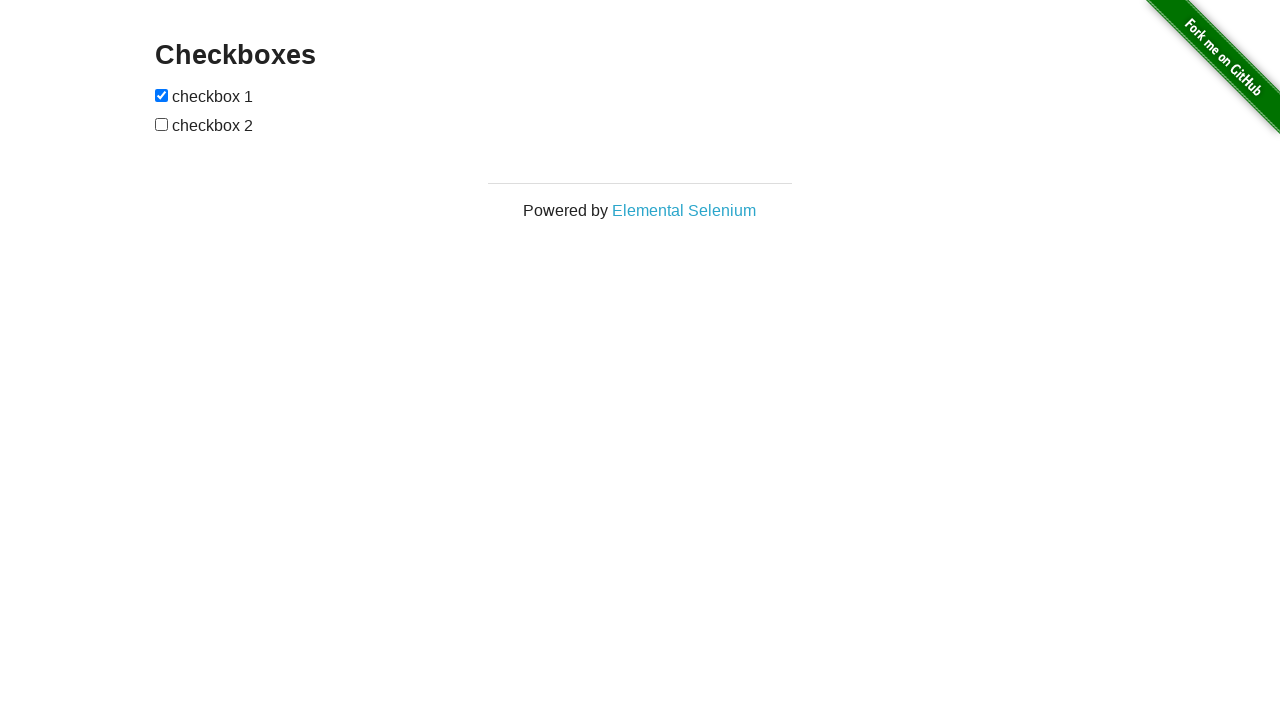